Navigates to Selenium HQ website, scrolls down the page, and displays an alert message

Starting URL: http://seleniumhq.org/

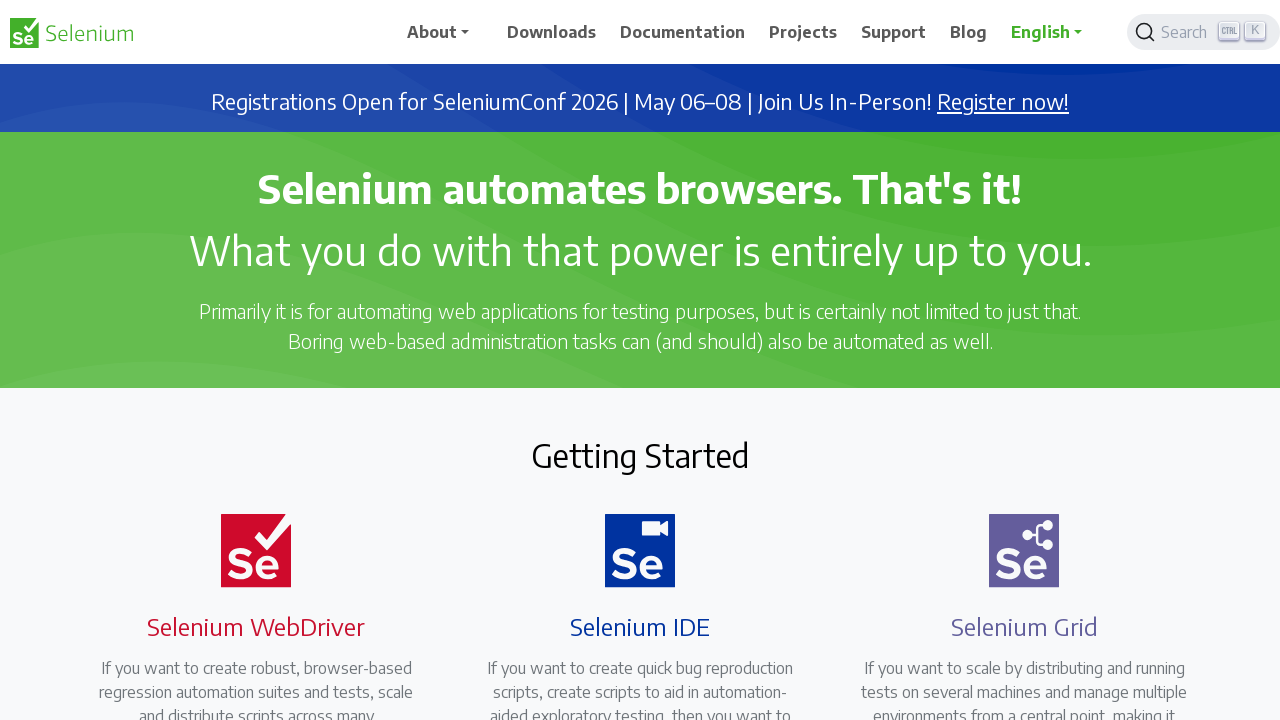

Scrolled down the page by 700 pixels
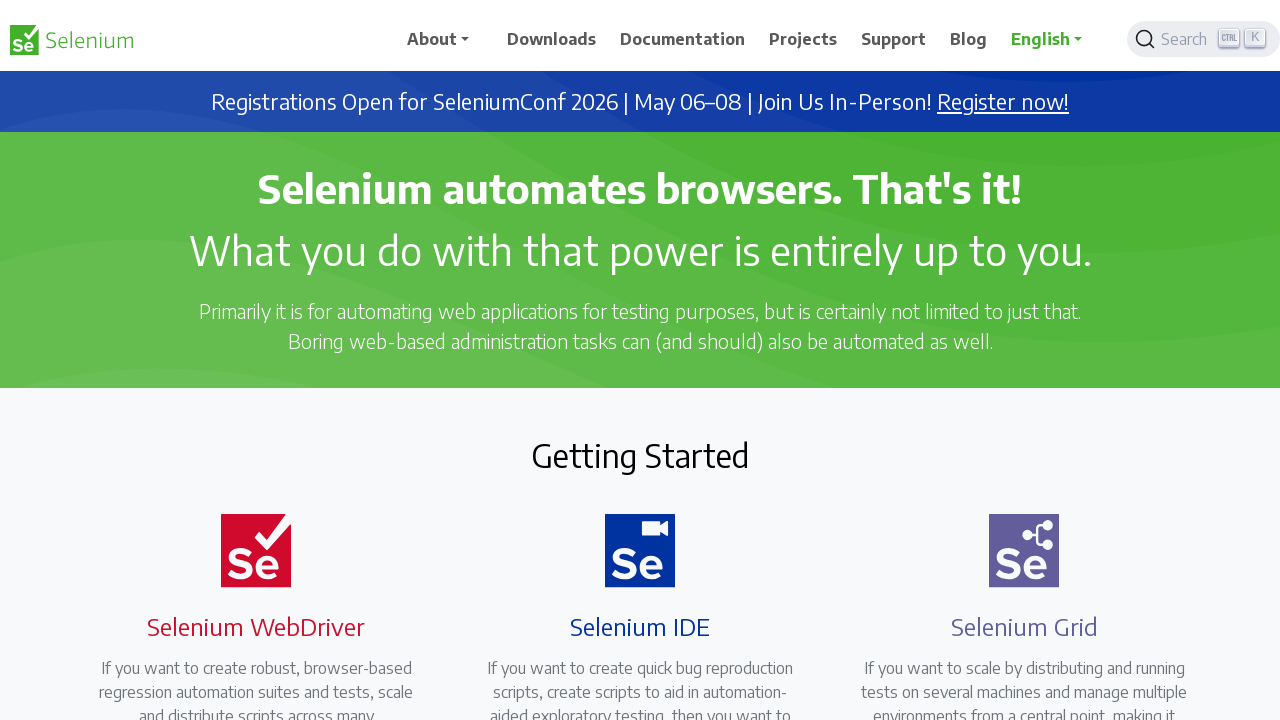

Executed JavaScript to display alert message
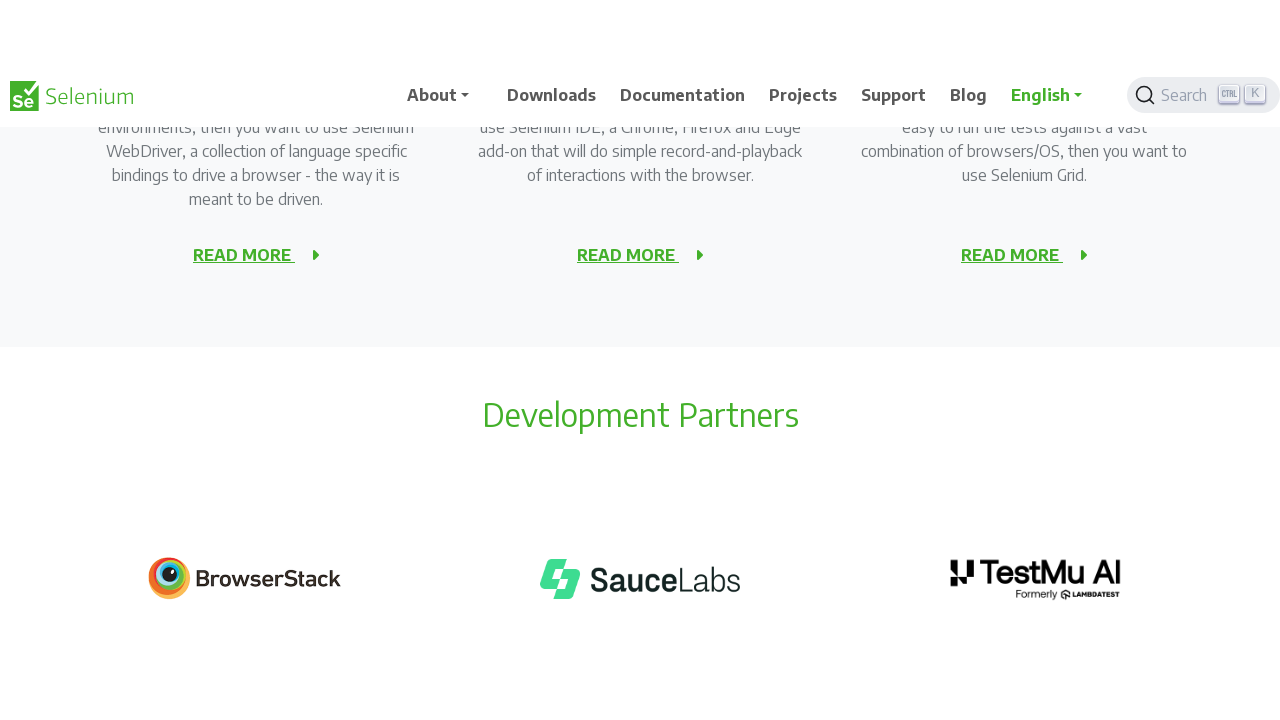

Set up alert dialog handler to accept dialogs
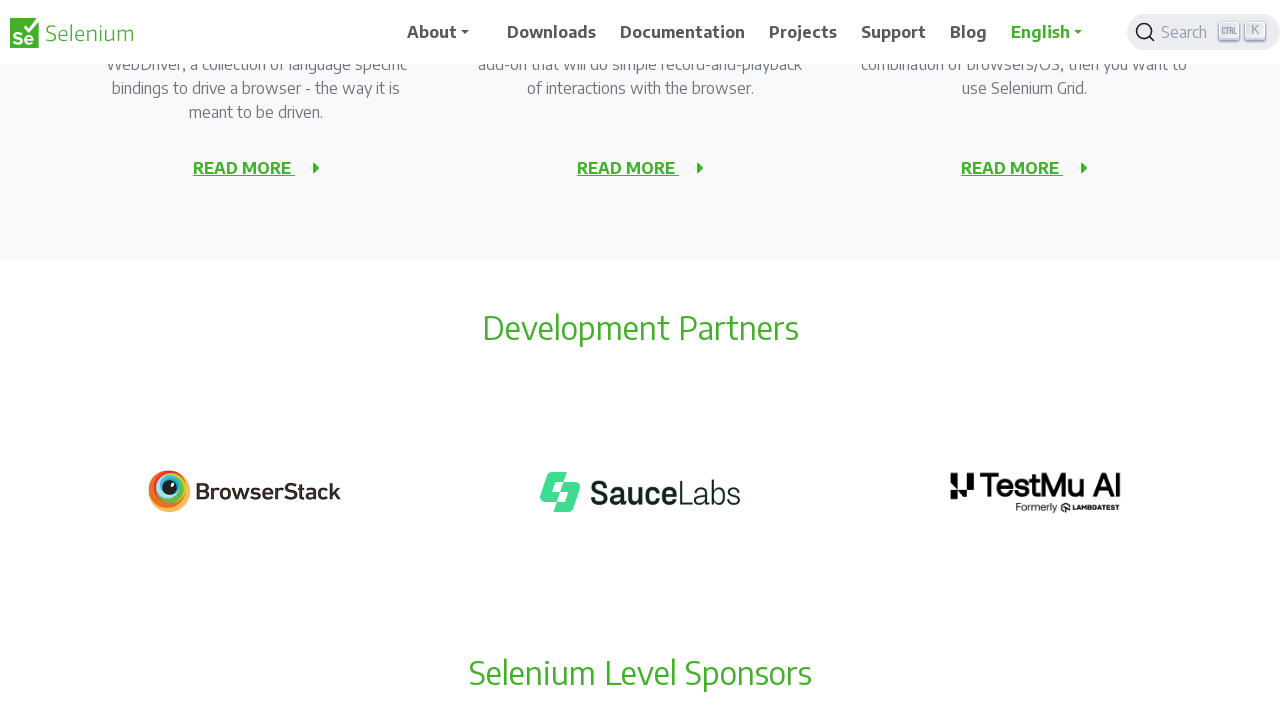

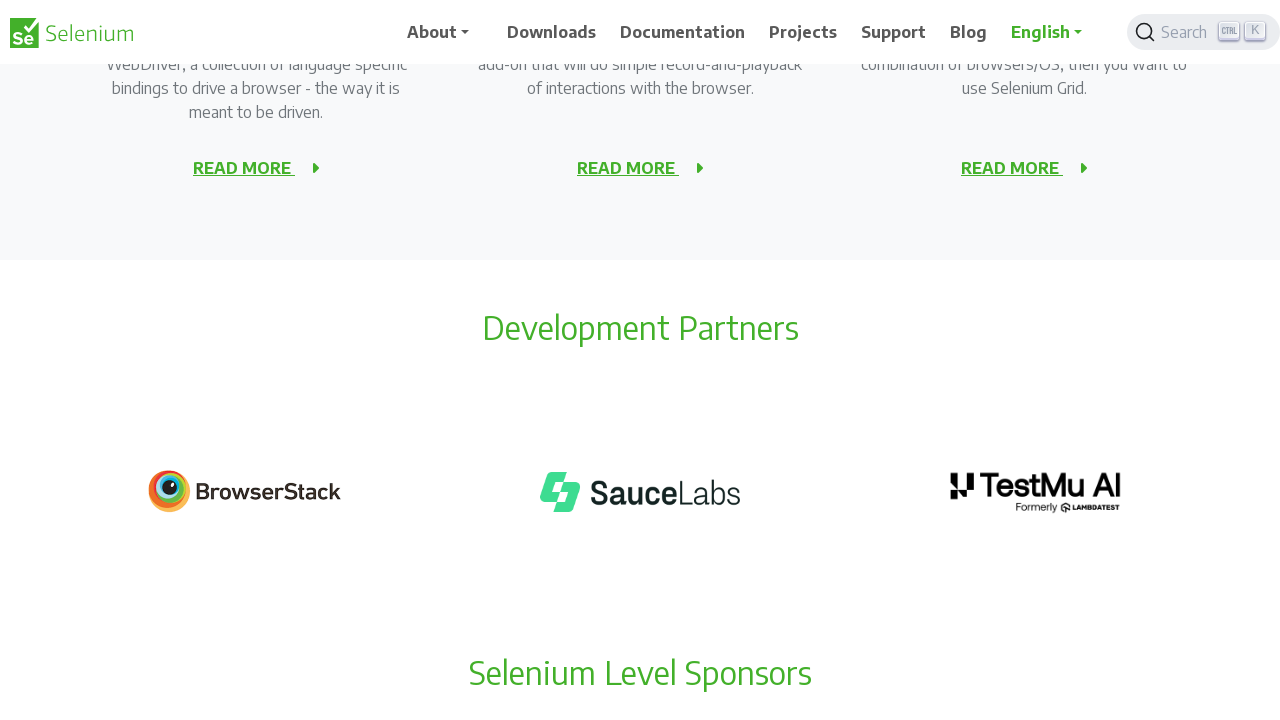